Tests alert handling by clicking a button that triggers an alert and then accepting/dismissing the alert dialog

Starting URL: https://formy-project.herokuapp.com/switch-window

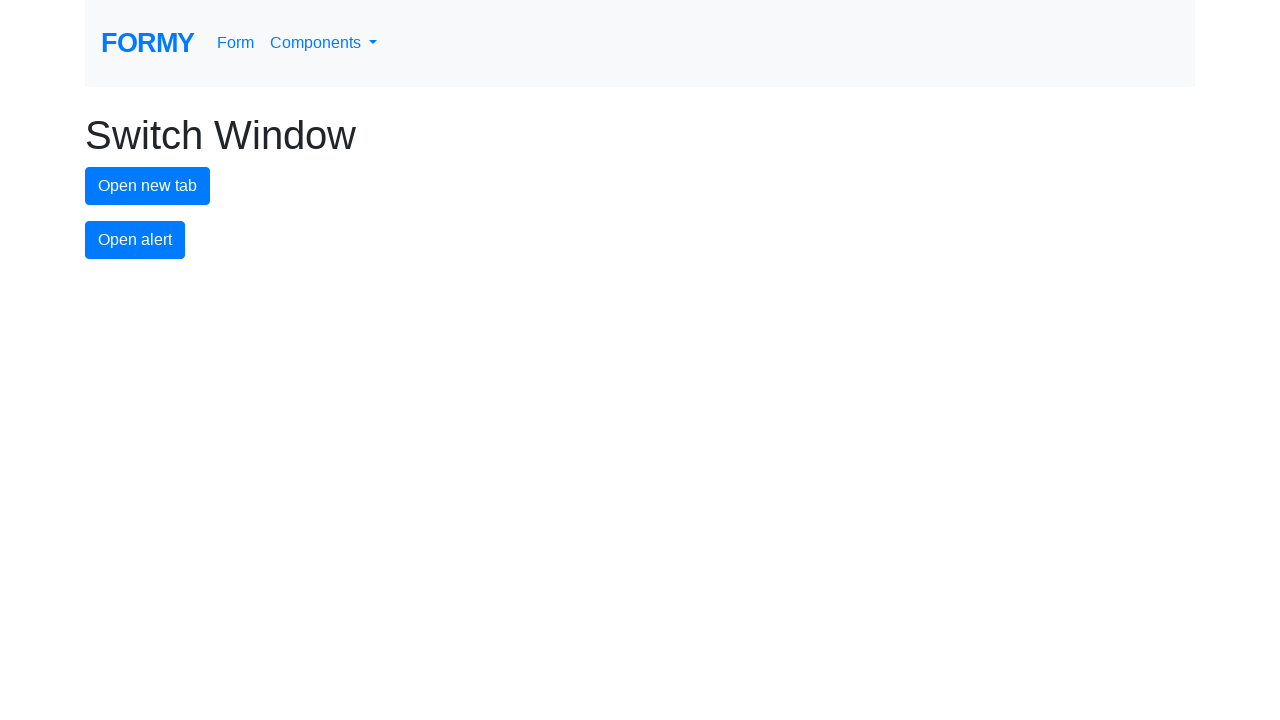

Clicked alert button to trigger alert dialog at (135, 240) on #alert-button
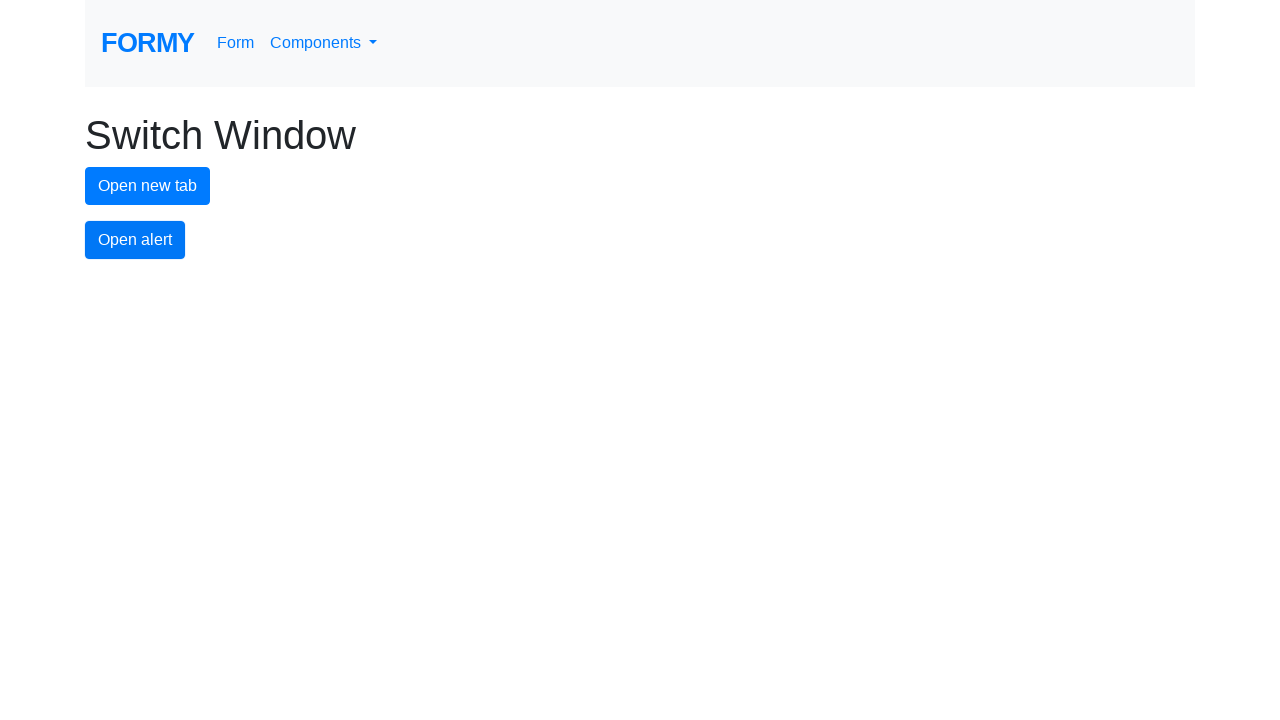

Set up dialog handler to accept alerts
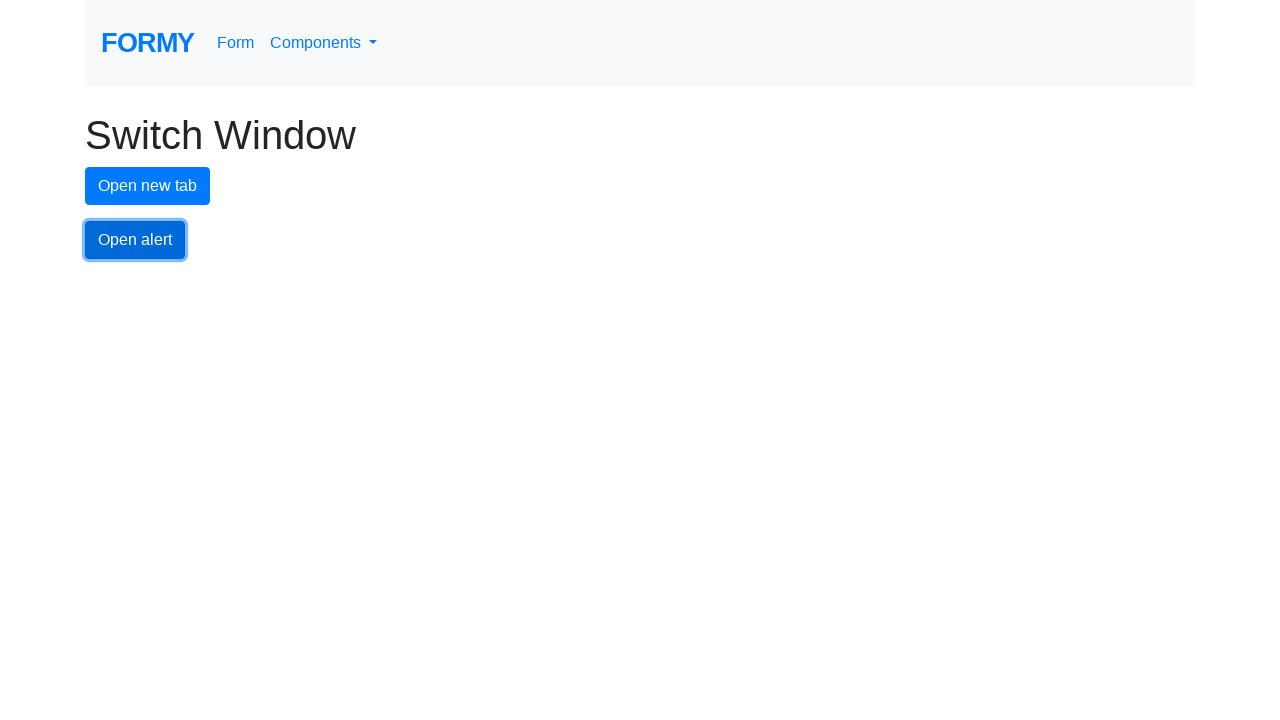

Re-clicked alert button with dialog handler active at (135, 240) on #alert-button
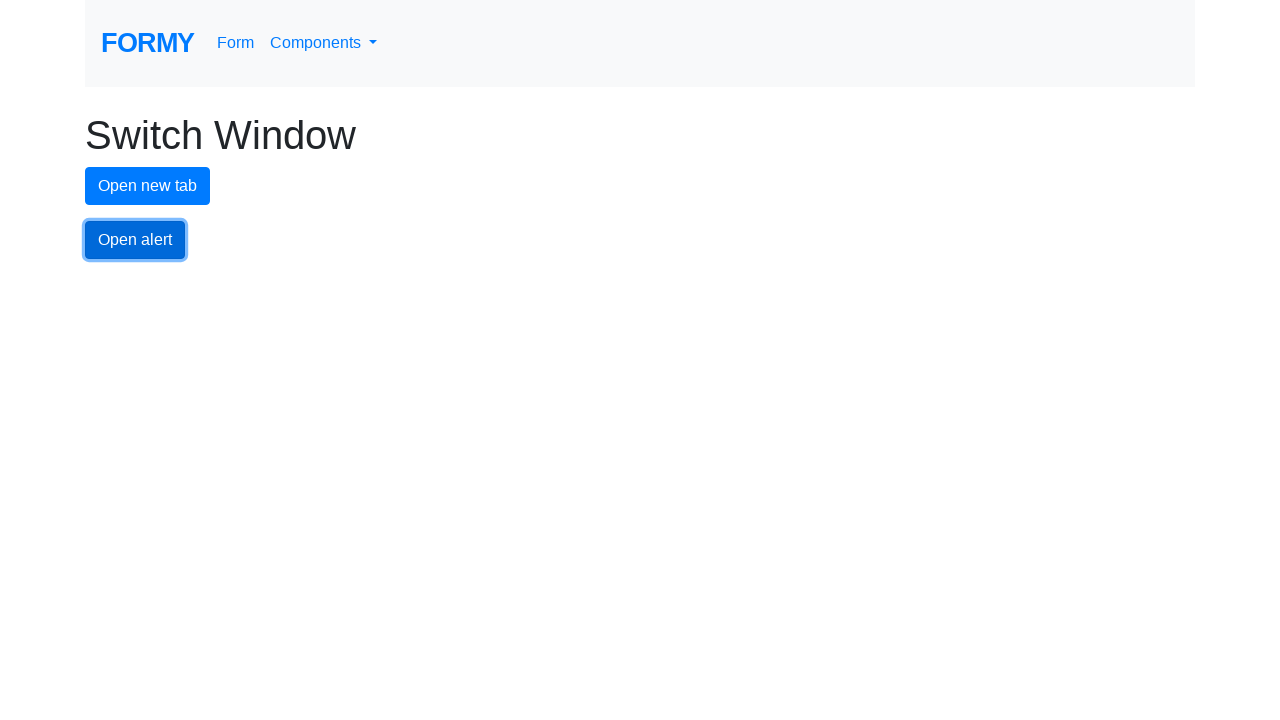

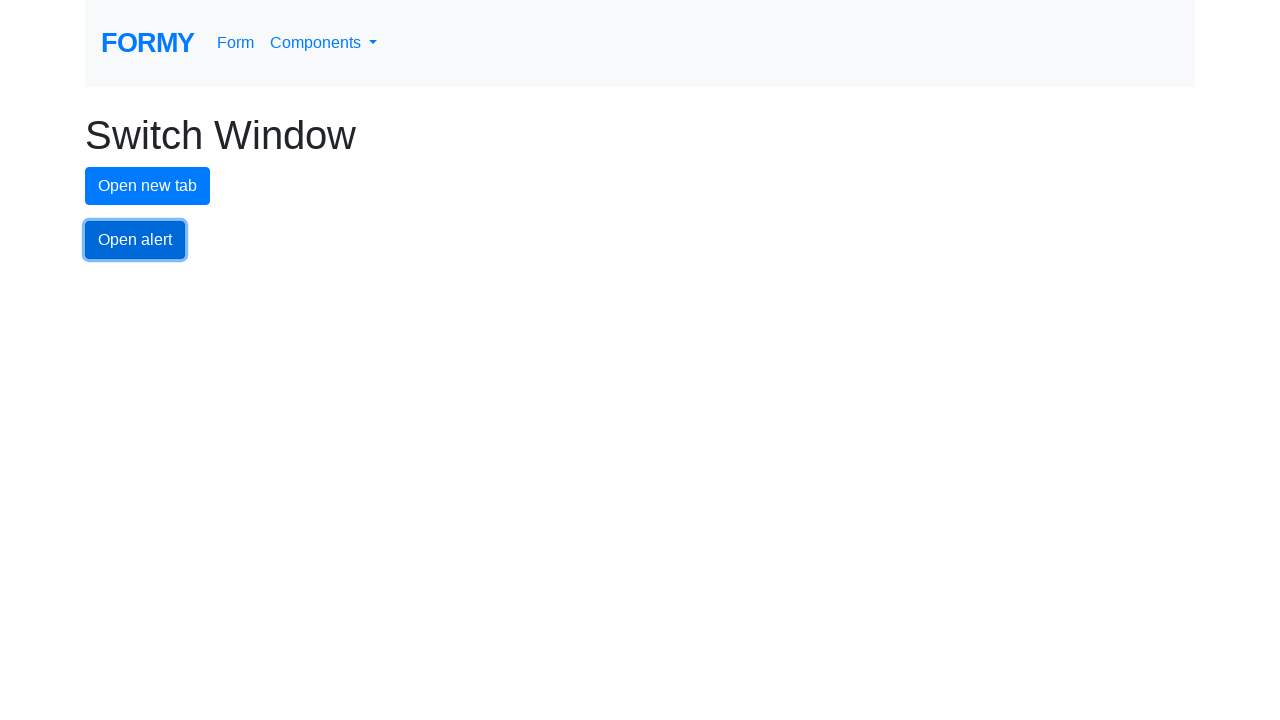